Tests the contact form functionality by filling in name, email, subject, and message fields, then clicking the submit button

Starting URL: https://mahamfathy.github.io/Restaurant-Menu/

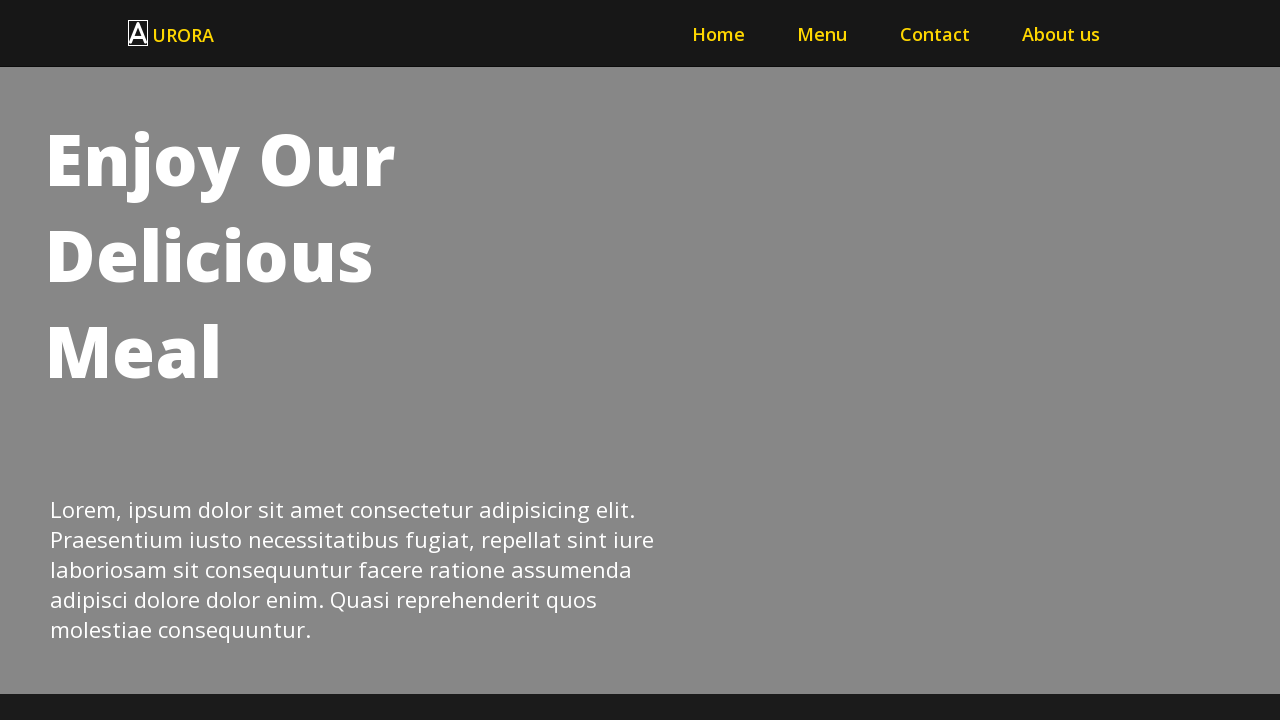

Page loaded with domcontentloaded state
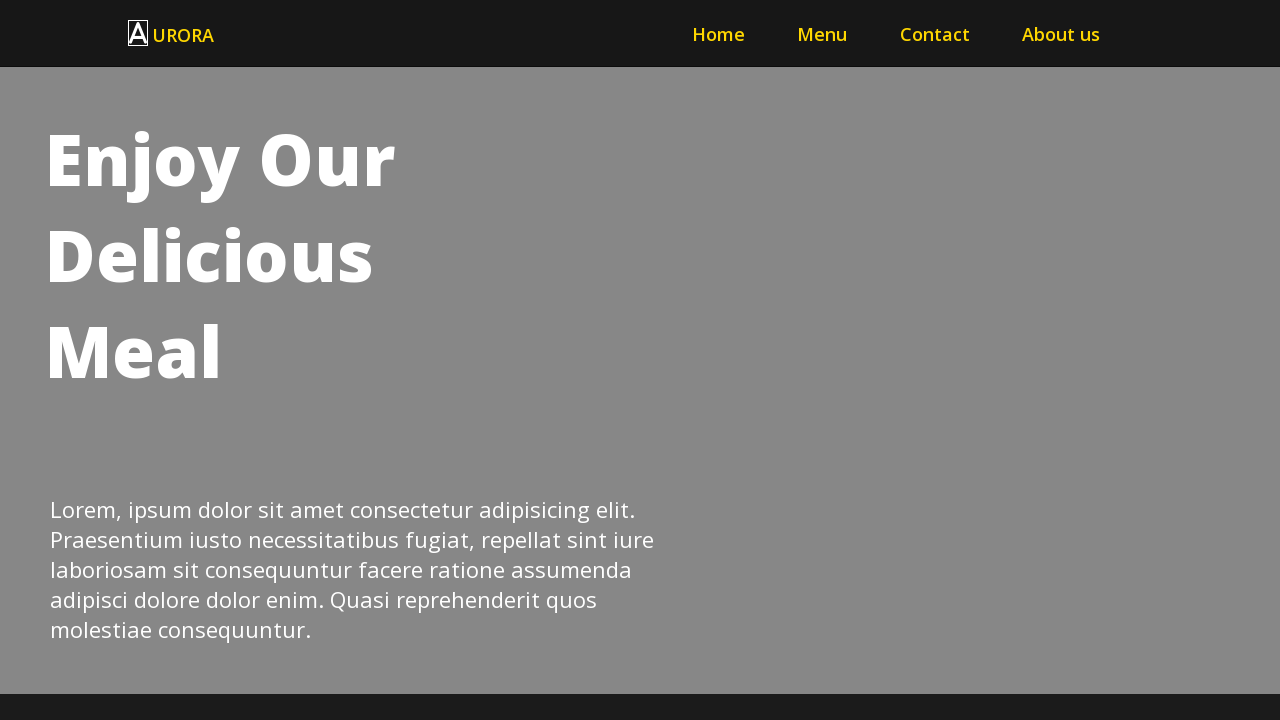

Filled name field with 'João Silva' on #name
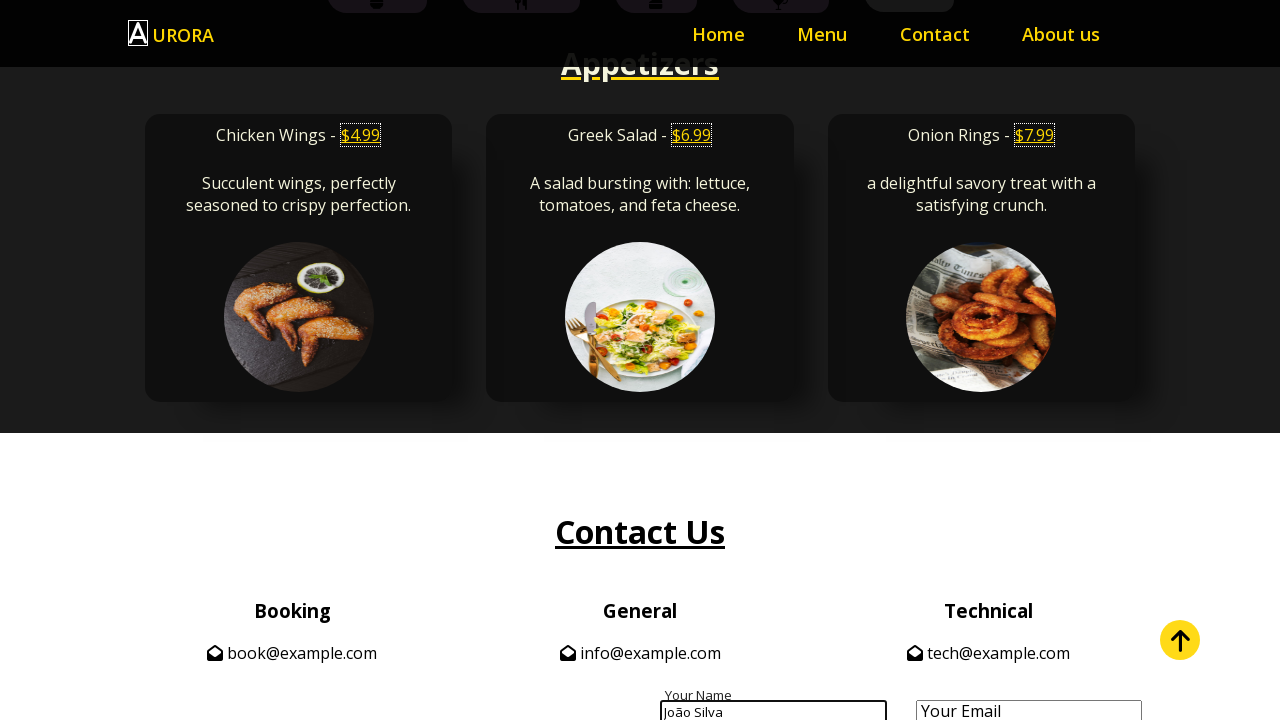

Filled email field with 'joao.silva@example.com' on #email
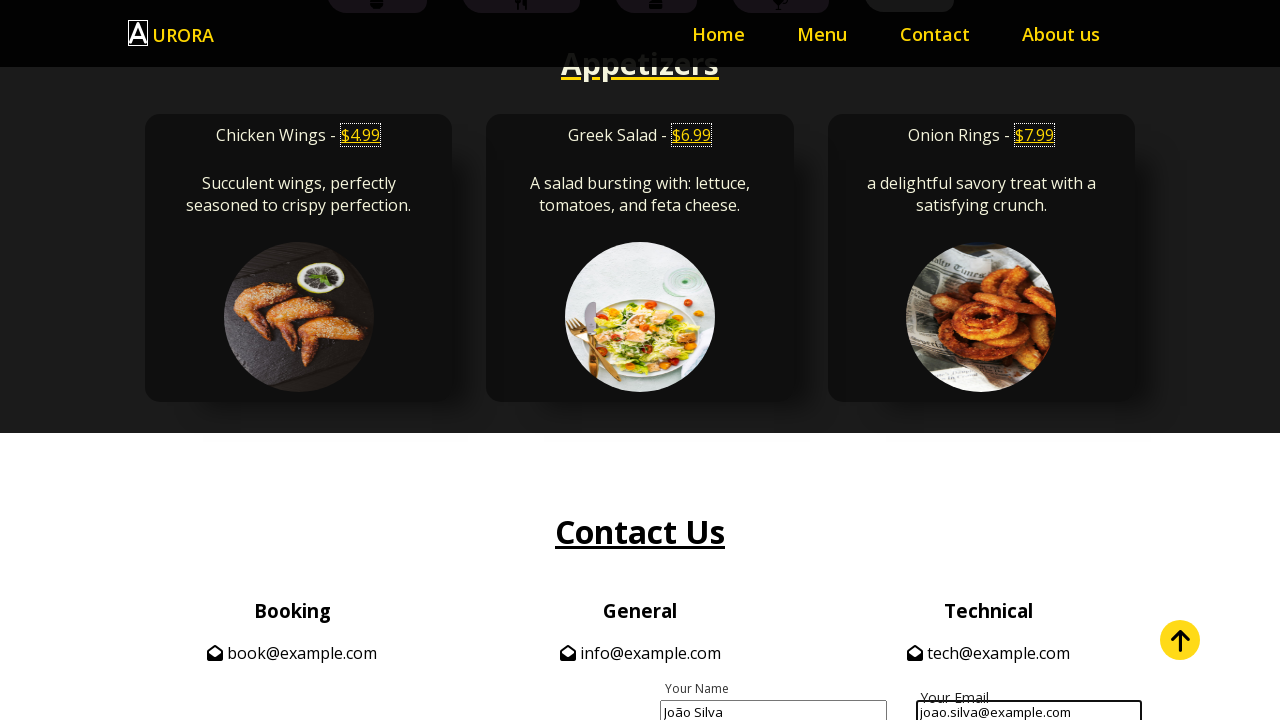

Filled subject field with 'Reserva para jantar' on #subject
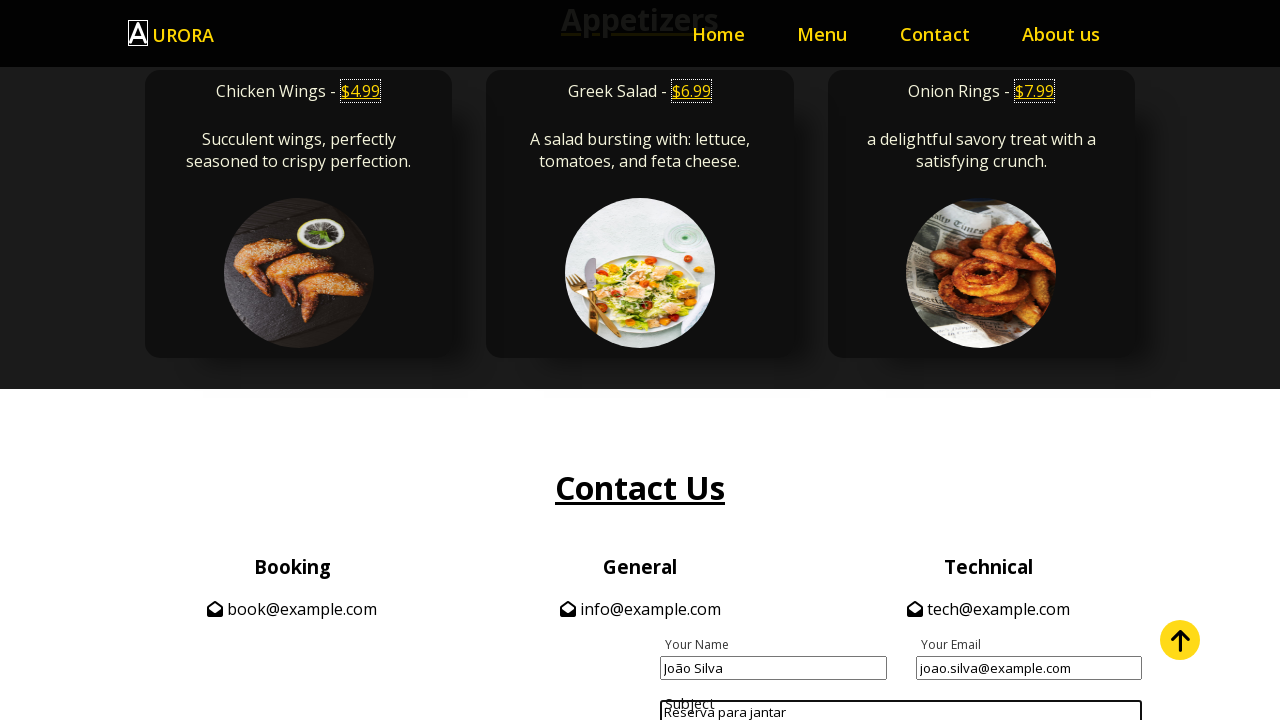

Filled message field with reservation request on #message
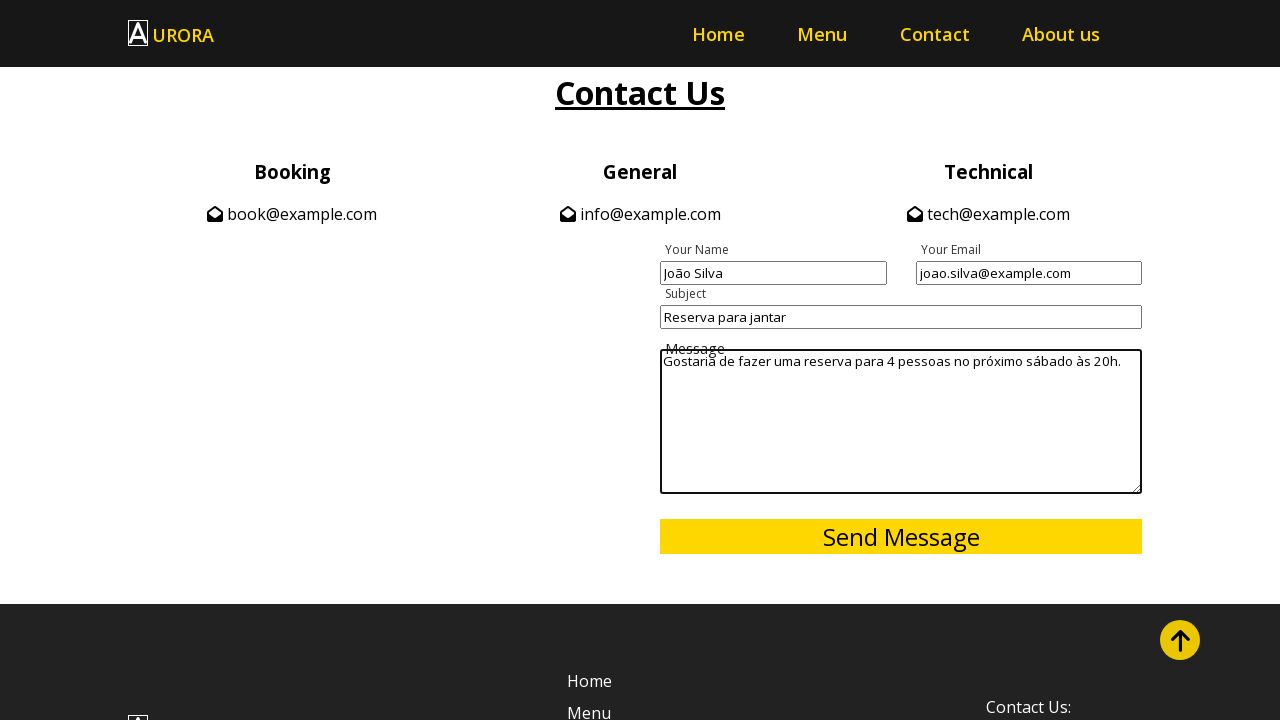

Clicked submit button to send contact form at (901, 536) on button[type='submit'], input[type='submit'], .btn-submit, #submit
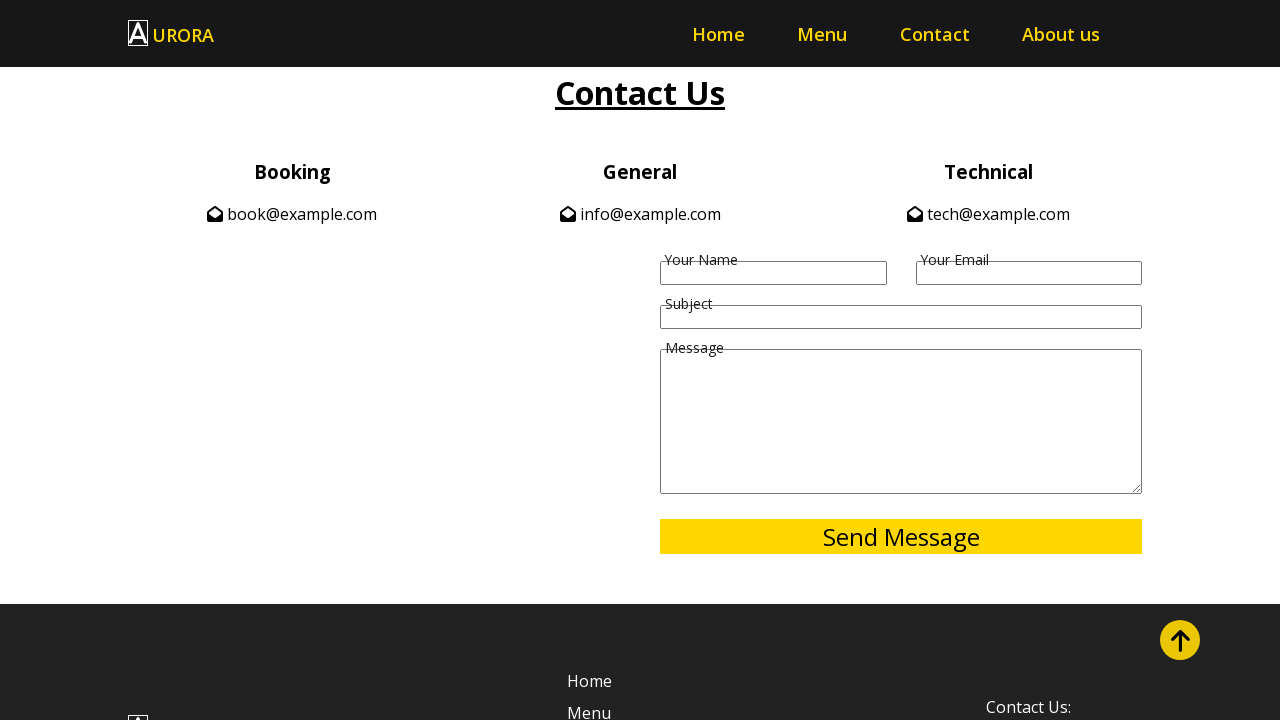

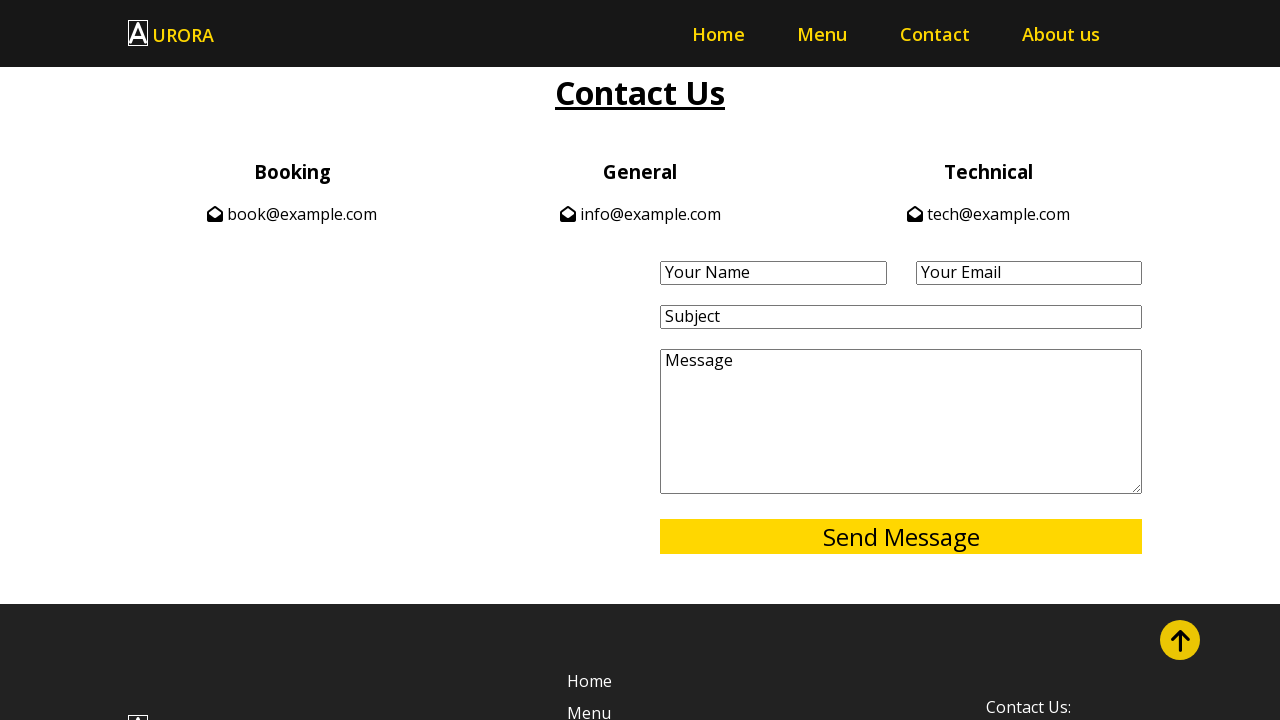